Tests auto-suggestive dropdown functionality by typing partial text and selecting a country from the dynamic suggestions

Starting URL: https://rahulshettyacademy.com/dropdownsPractise/

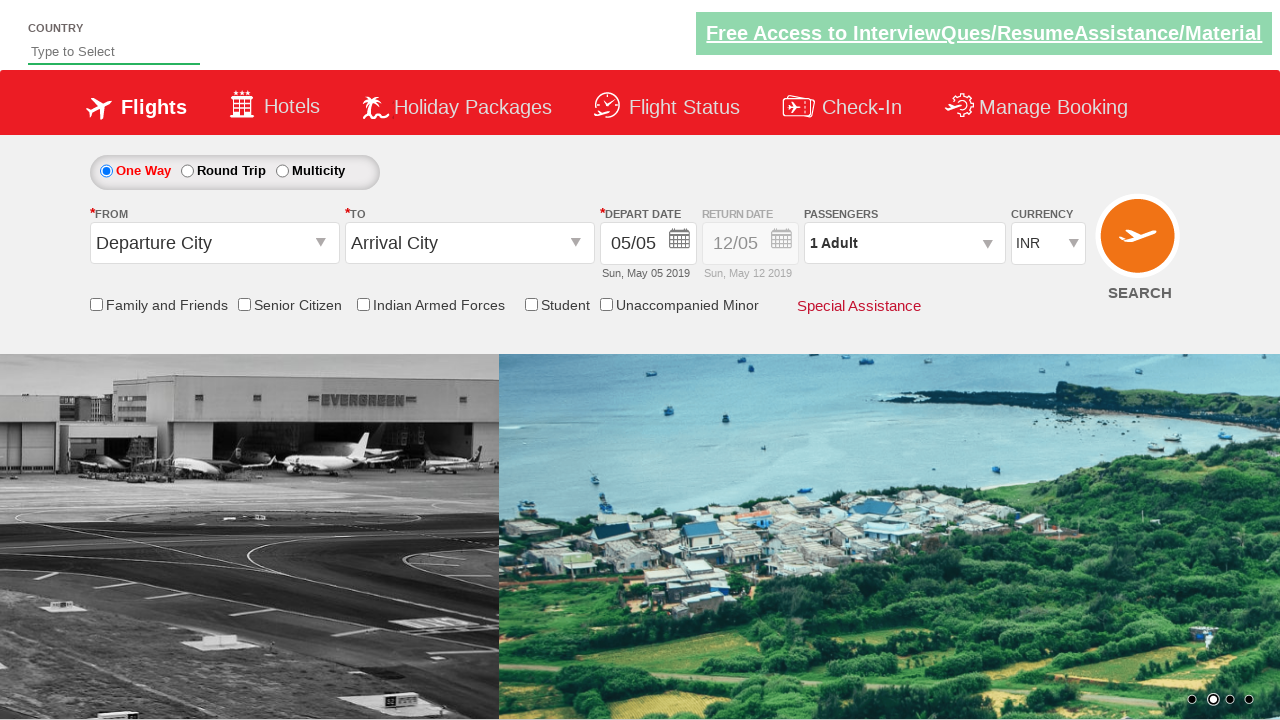

Typed 'Ind' in auto-suggest field to trigger dropdown on #autosuggest
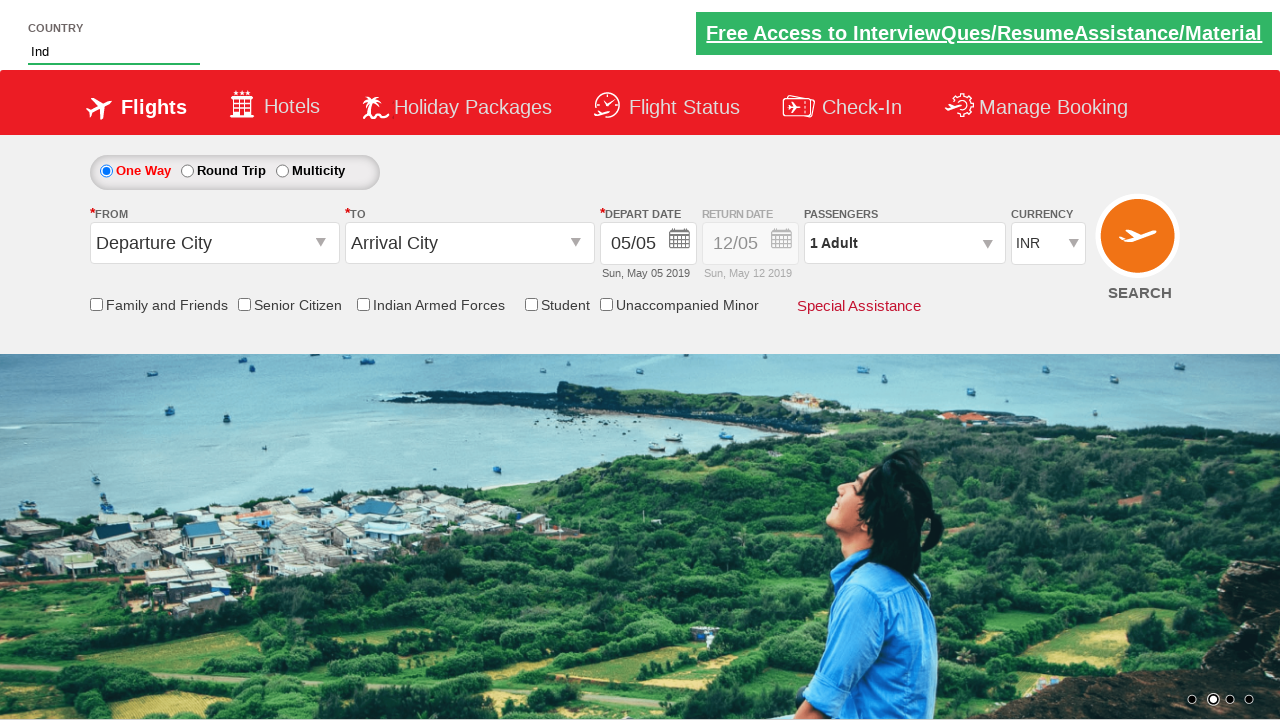

Waited for dropdown suggestions to appear
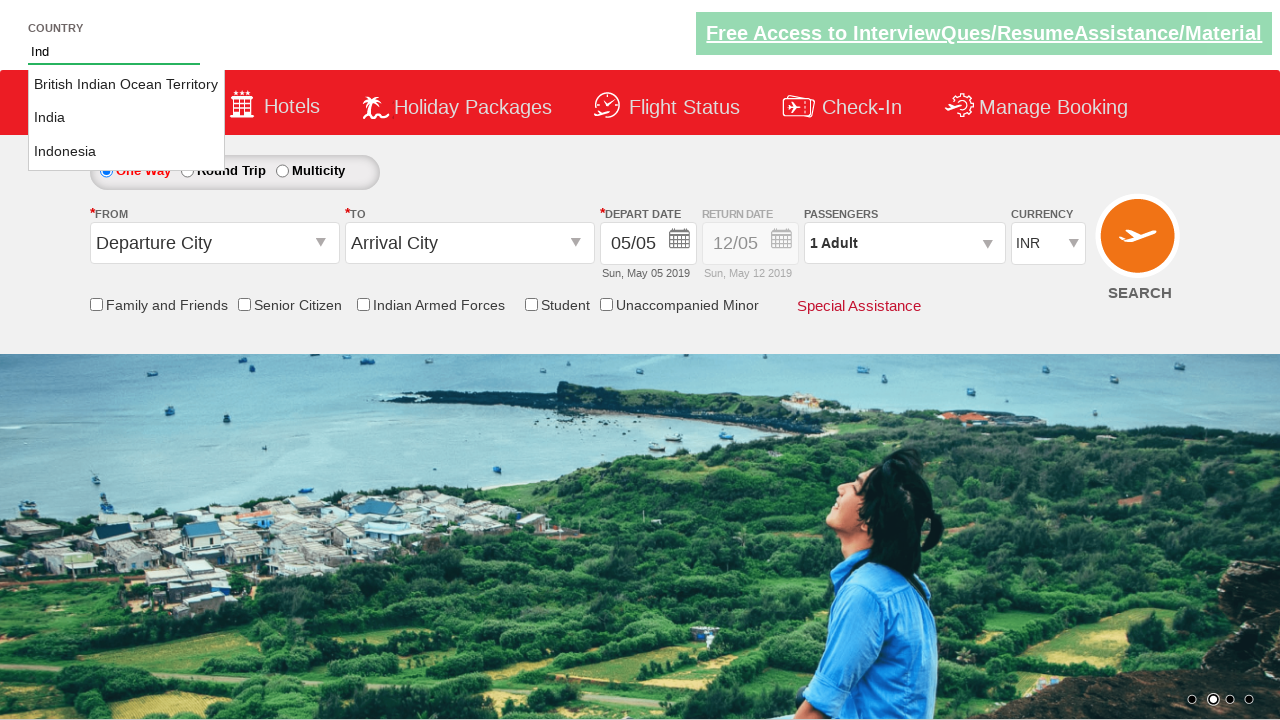

Retrieved all country suggestions from dropdown
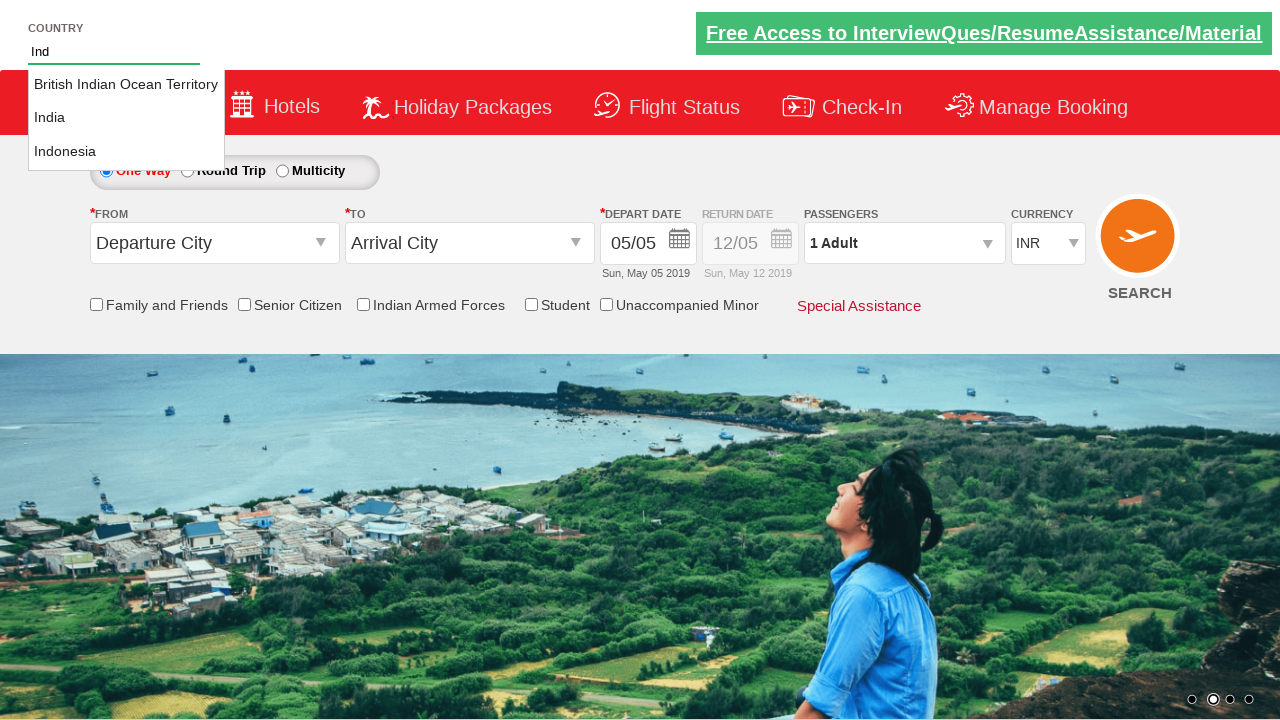

Clicked on 'India' from the dropdown suggestions at (126, 118) on li.ui-menu-item a >> nth=1
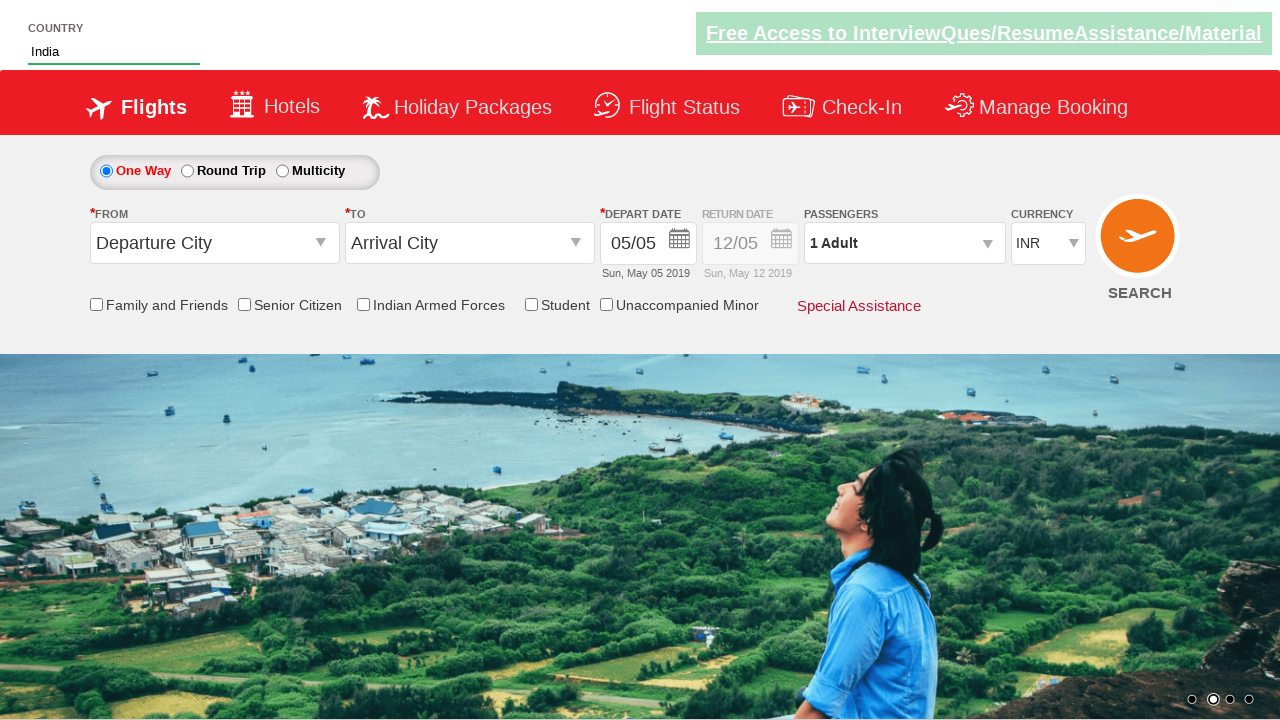

Verified that 'India' was successfully selected in the auto-suggest field
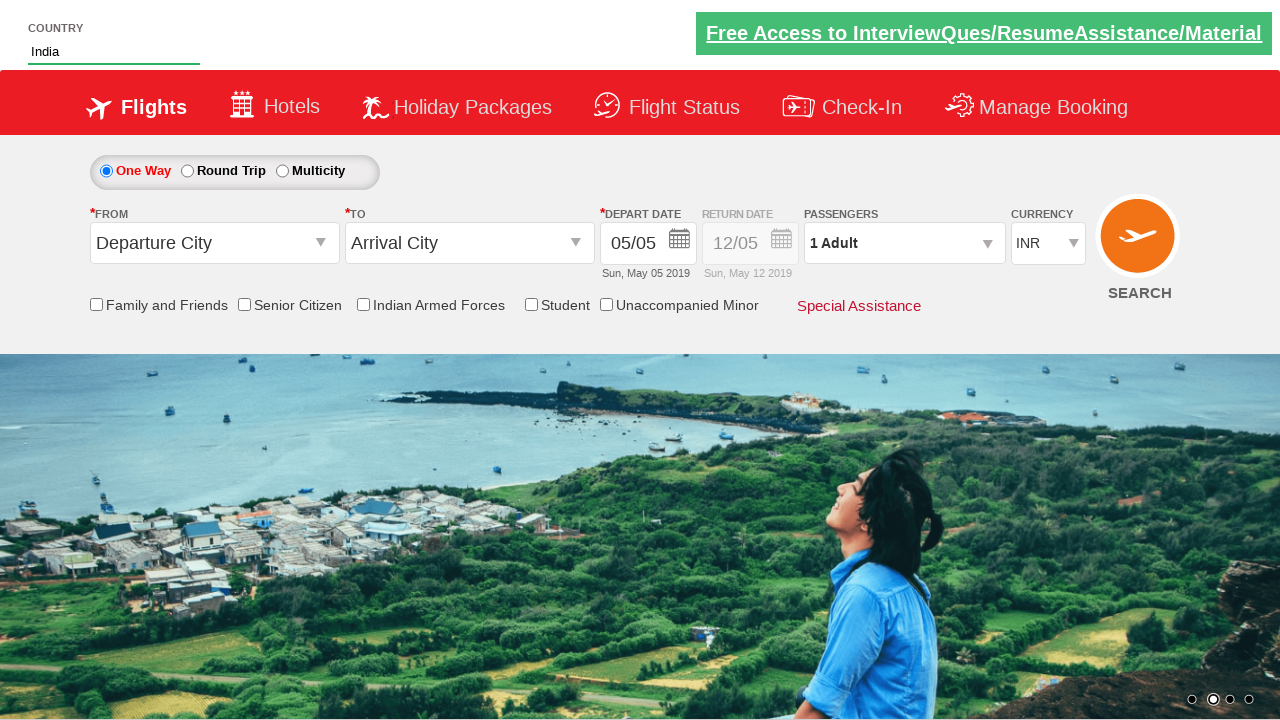

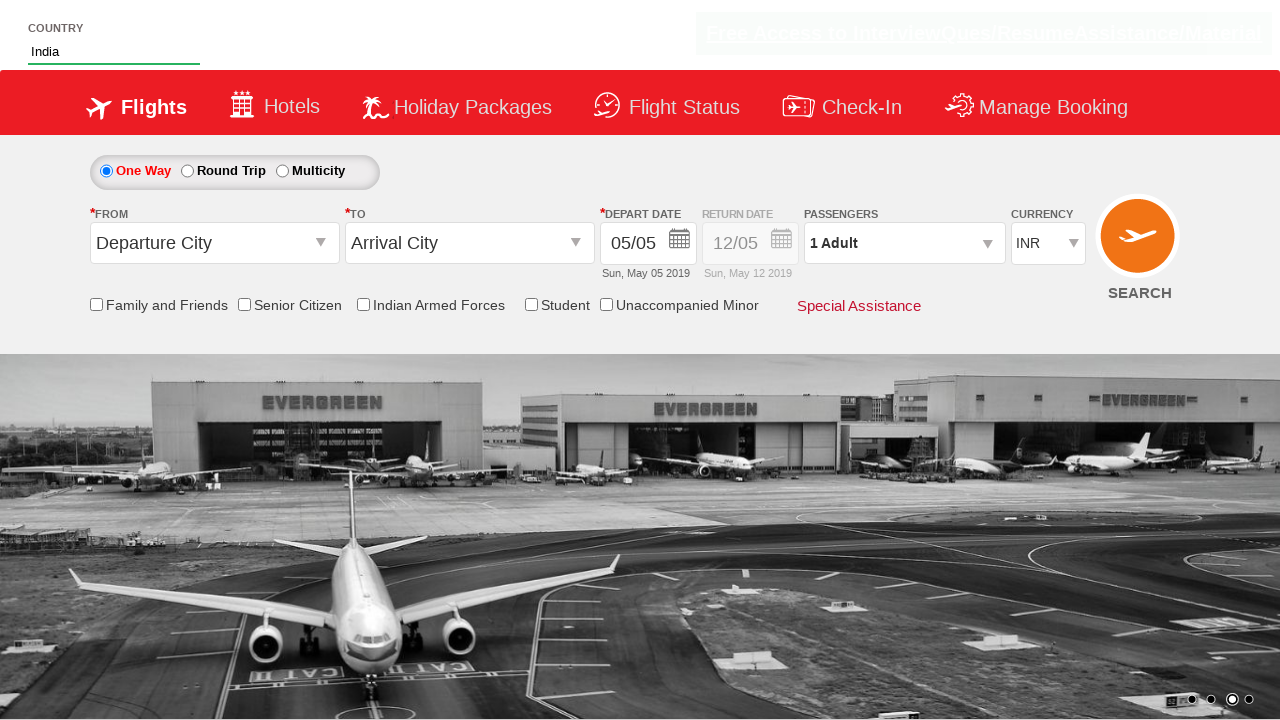